Tests editing Mike's profile by clicking edit button, modifying name and job fields, and saving changes

Starting URL: https://kristinek.github.io/site/tasks/list_of_people_with_jobs.html

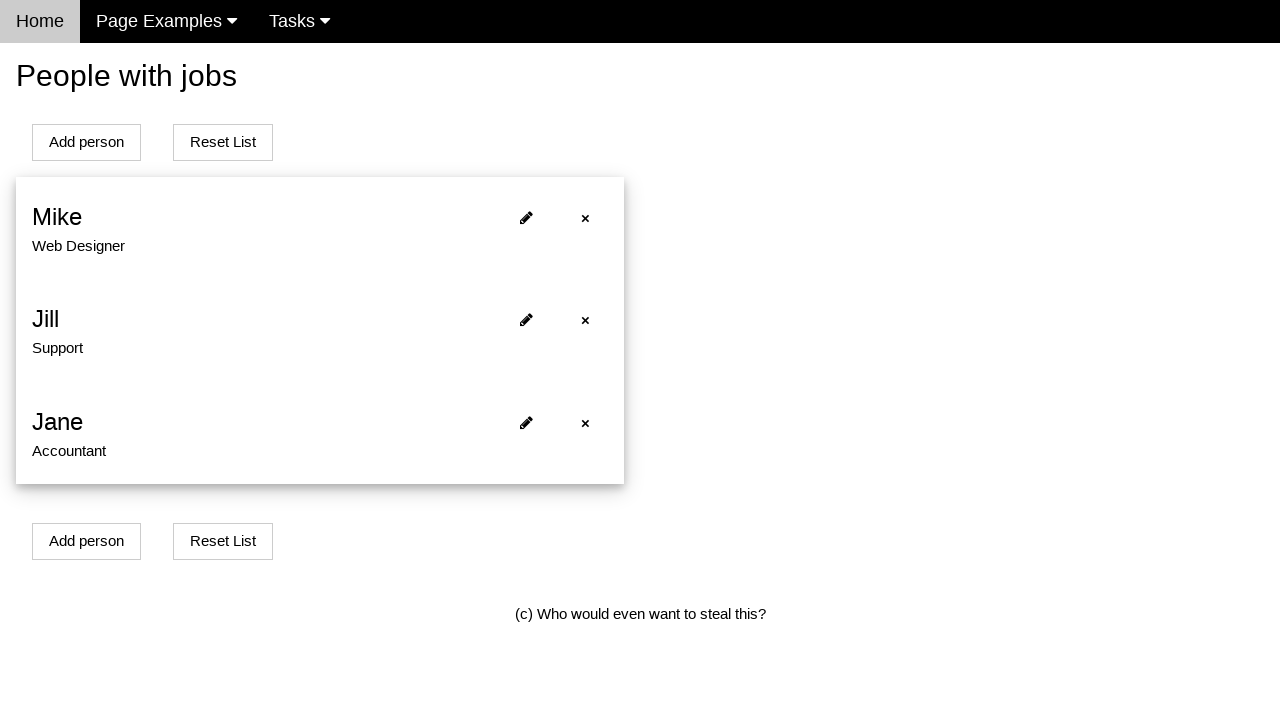

Clicked edit button next to Mike (first person) at (526, 218) on xpath=//*[@onclick='openModalForEditPersonWithJob(0)']
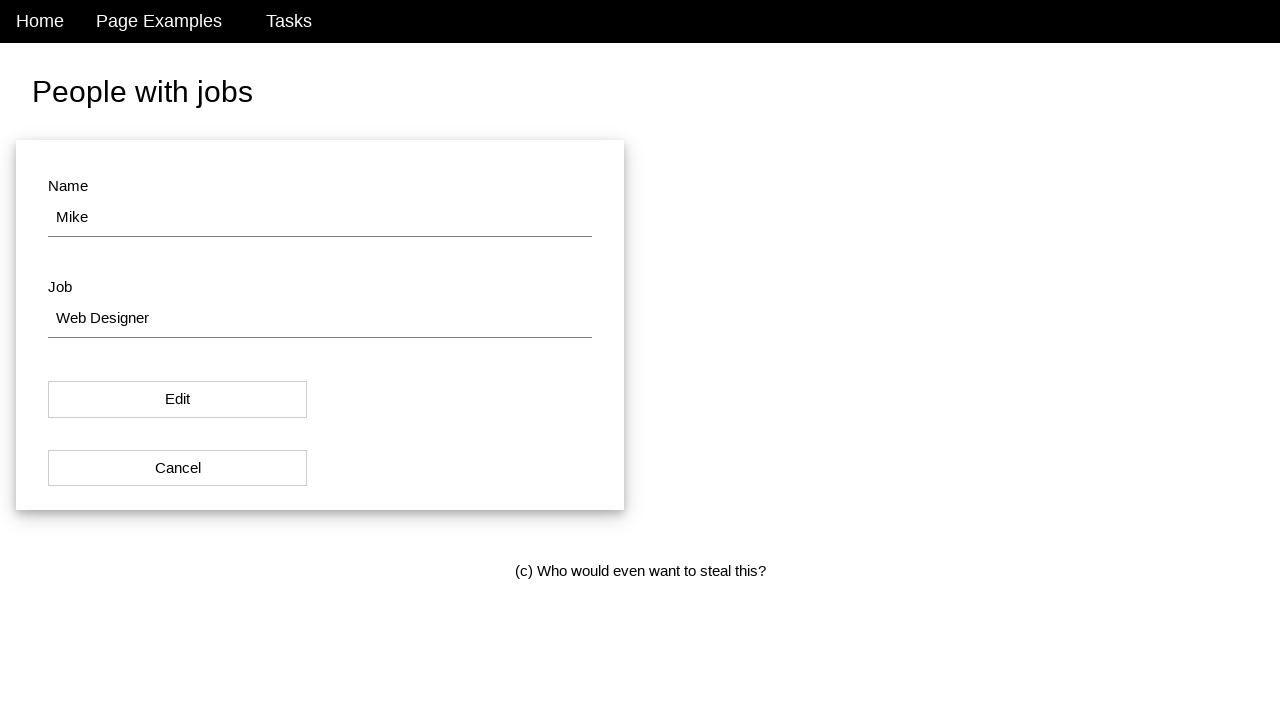

Navigated to edit person page for Mike
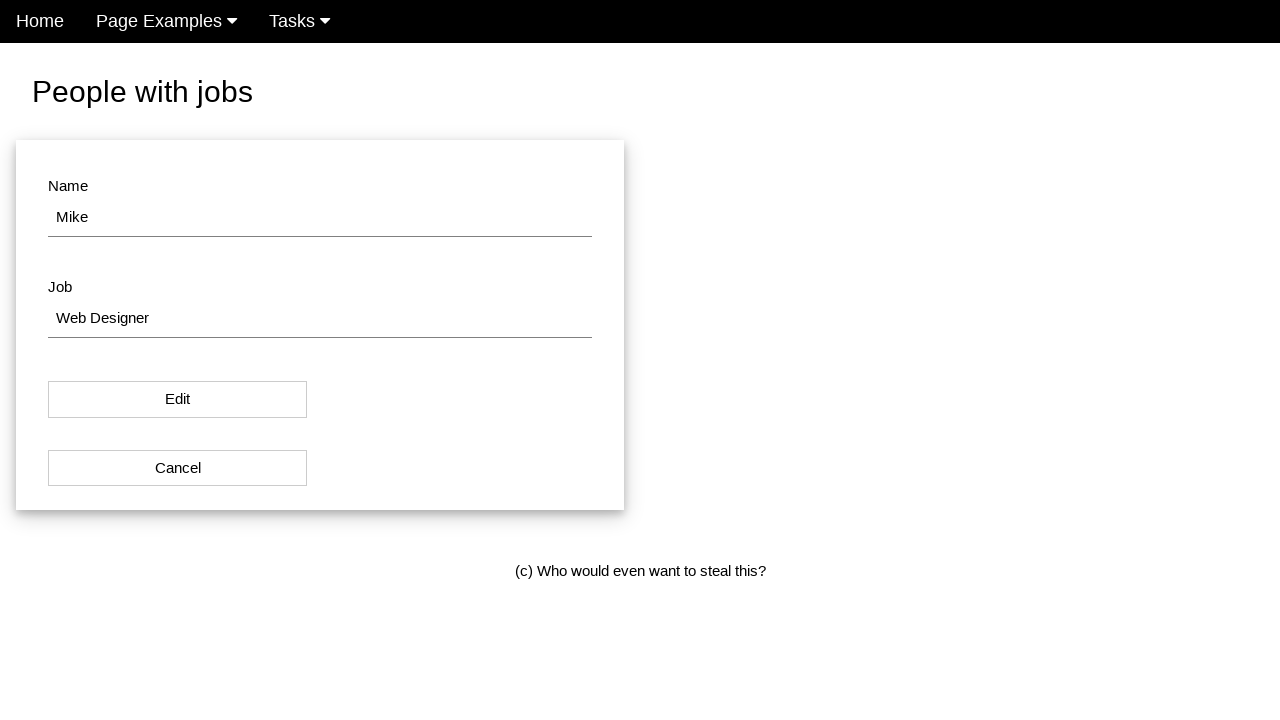

Cleared name field on #name
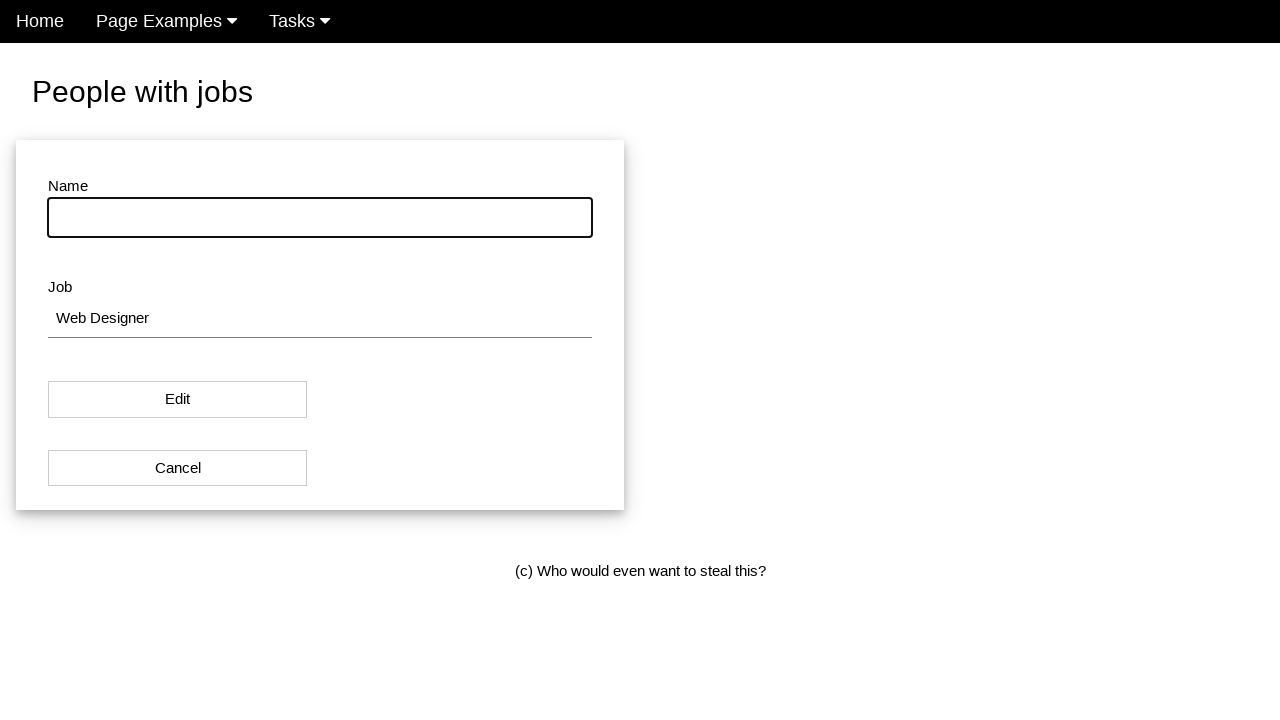

Entered new name 'Michael' on #name
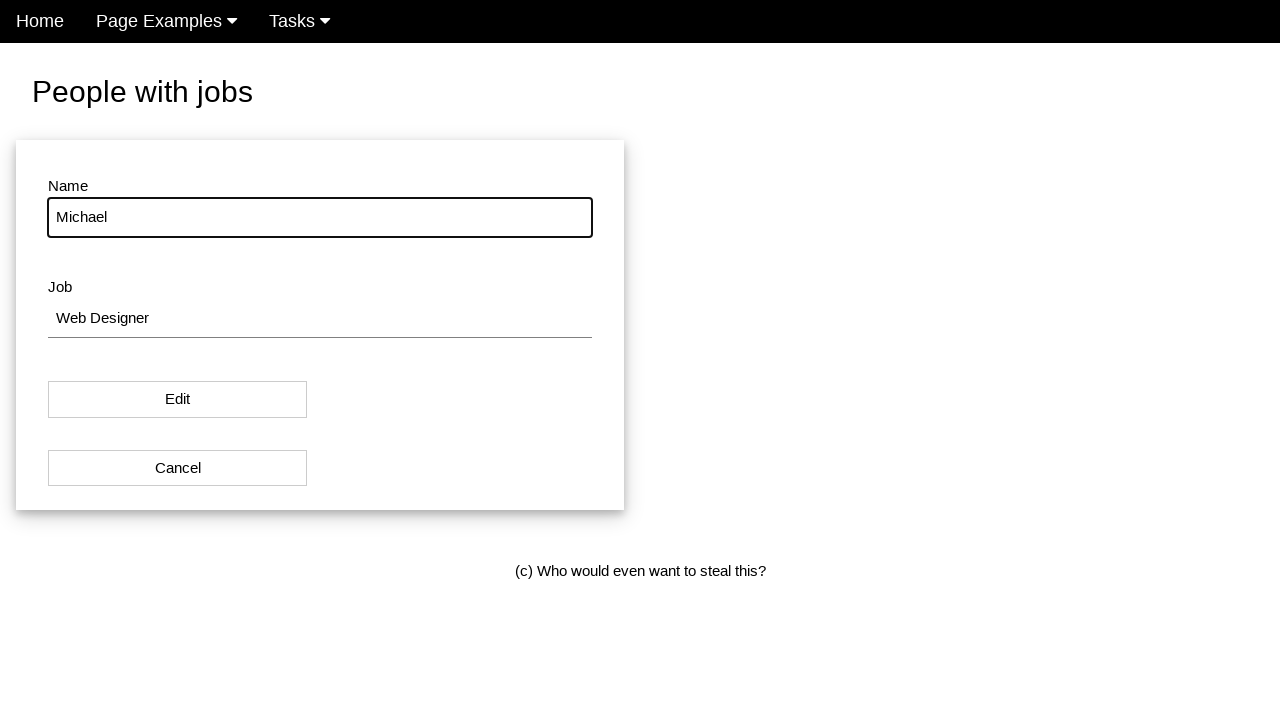

Cleared job field on #job
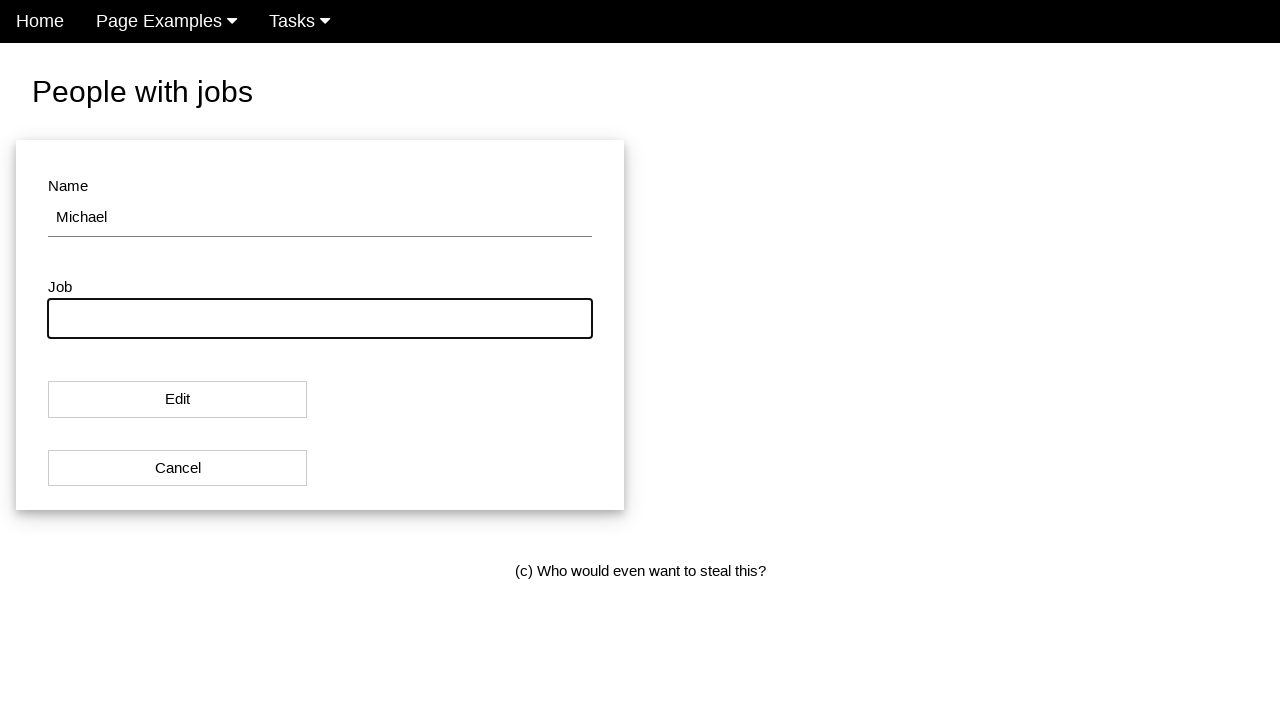

Entered new job 'Senior Designer' on #job
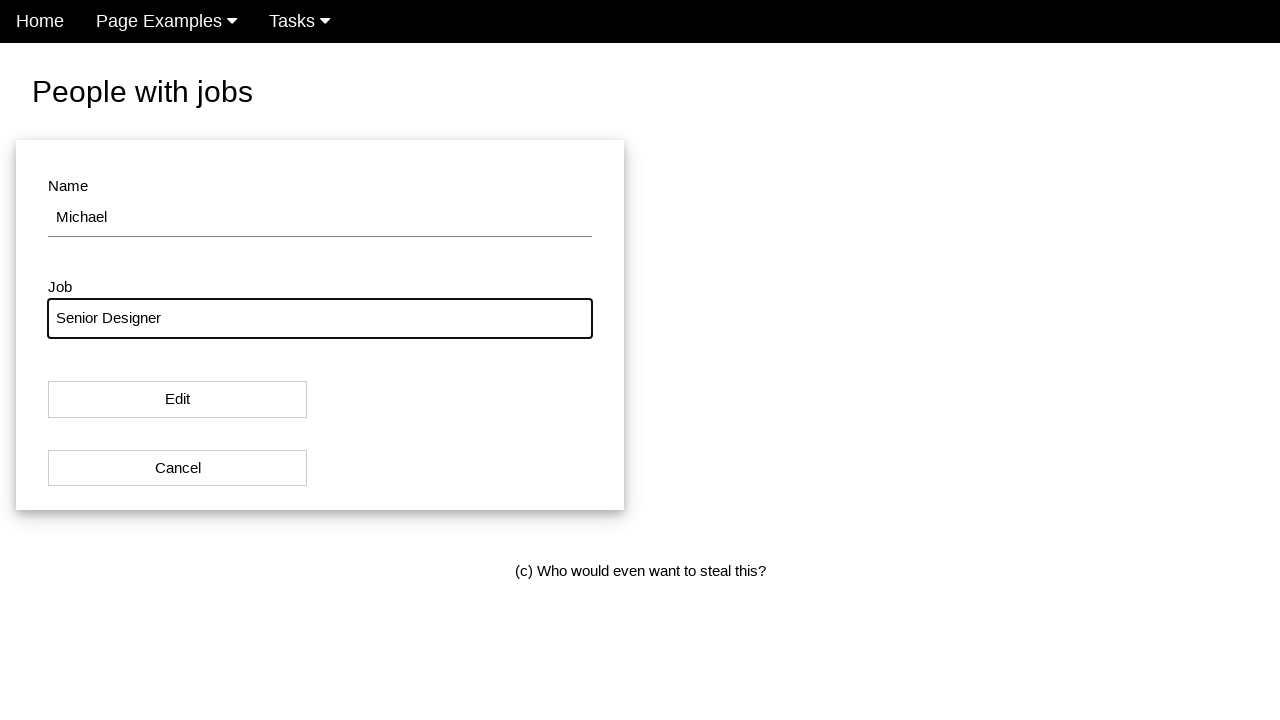

Clicked save button to save changes at (178, 400) on xpath=//*[@onclick='editPersonWithJob(0)']
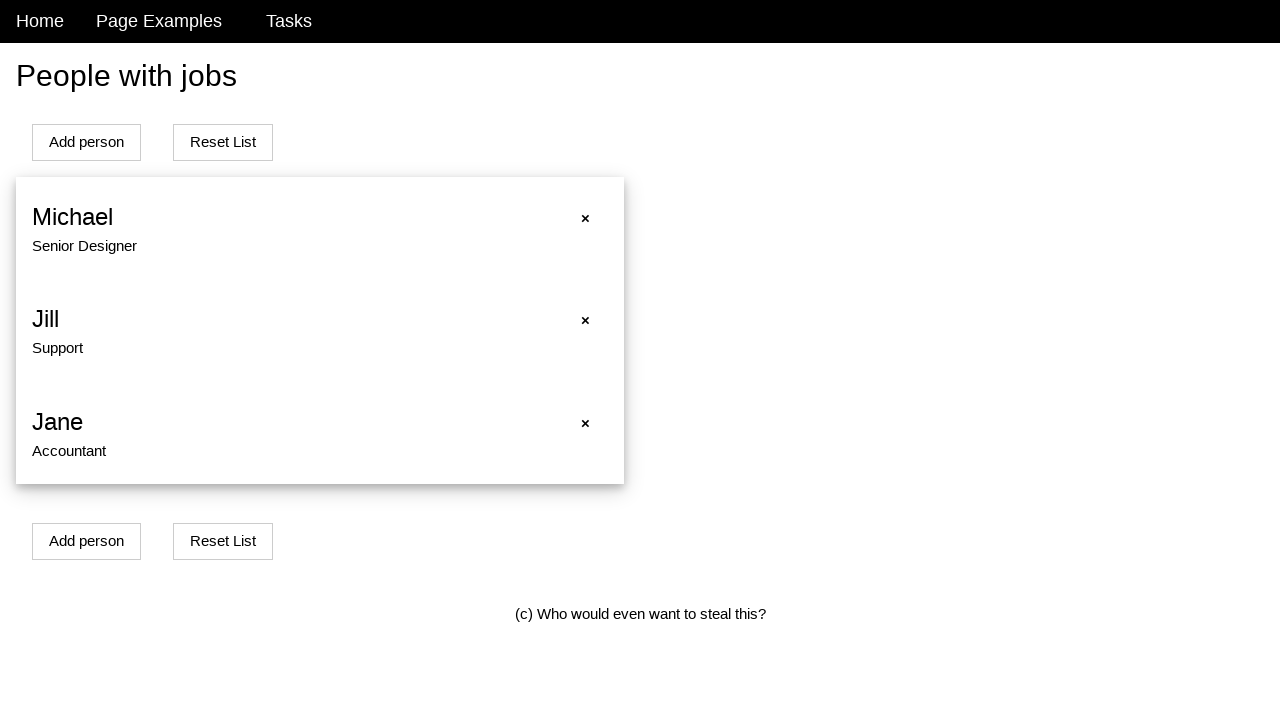

Redirected back to list of people page
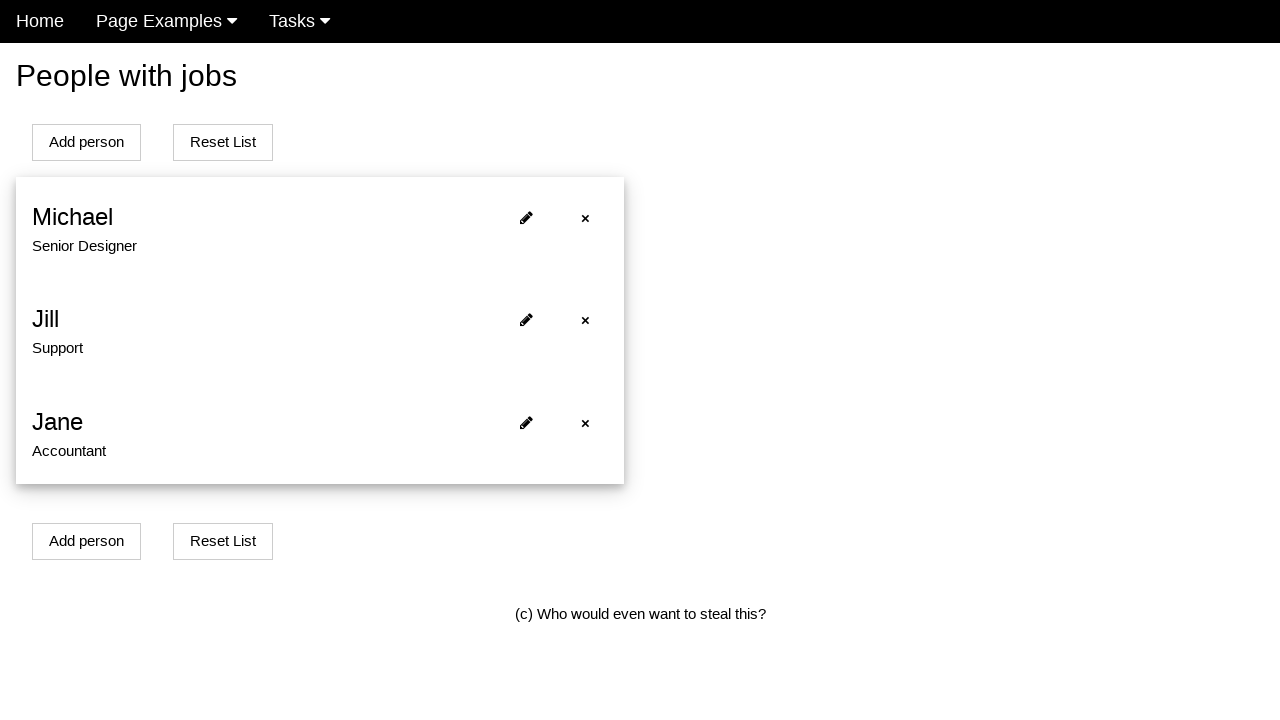

Verified Mike's name element is visible on list page
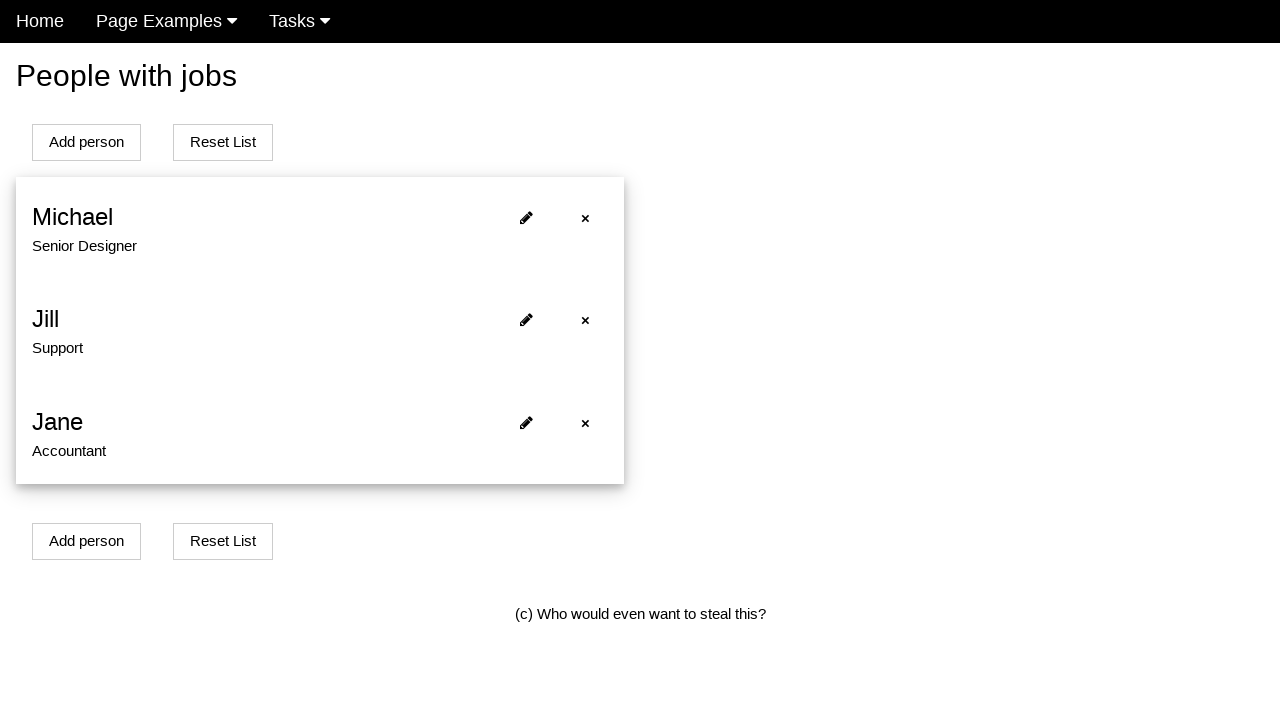

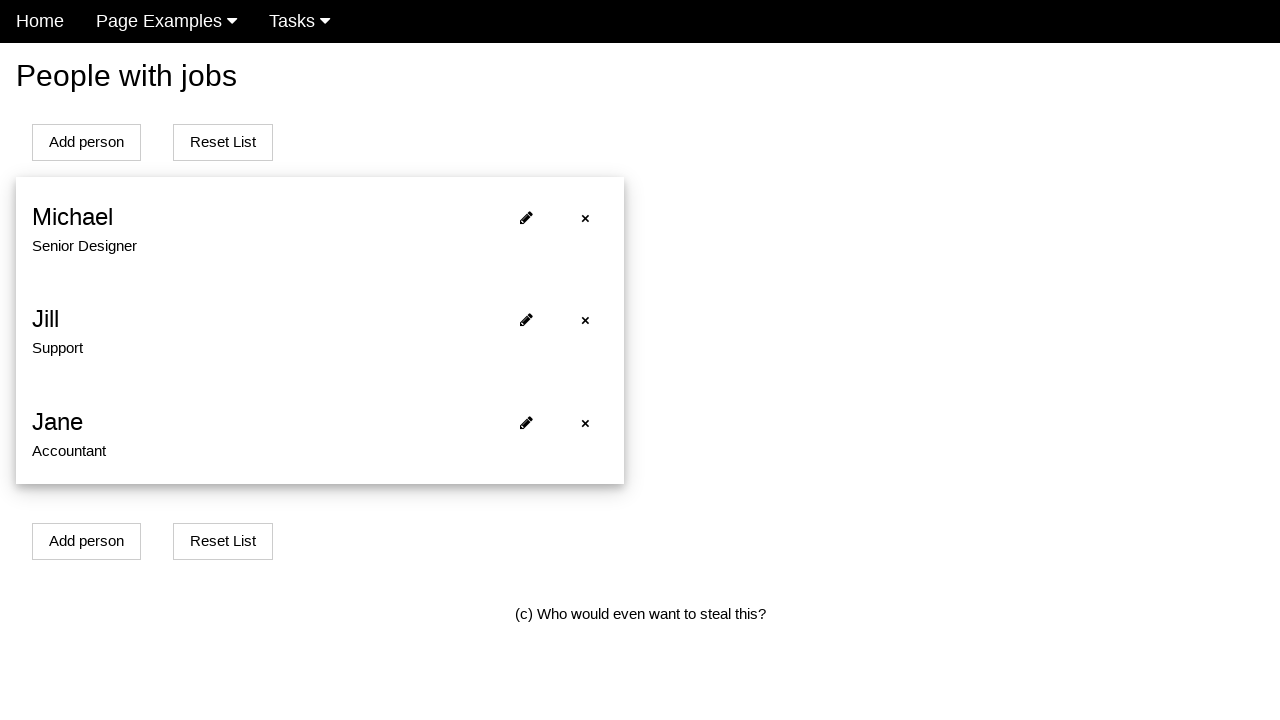